Tests browser window management by opening a new window and navigating to a different URL in that window

Starting URL: https://testautomationpractice.blogspot.com

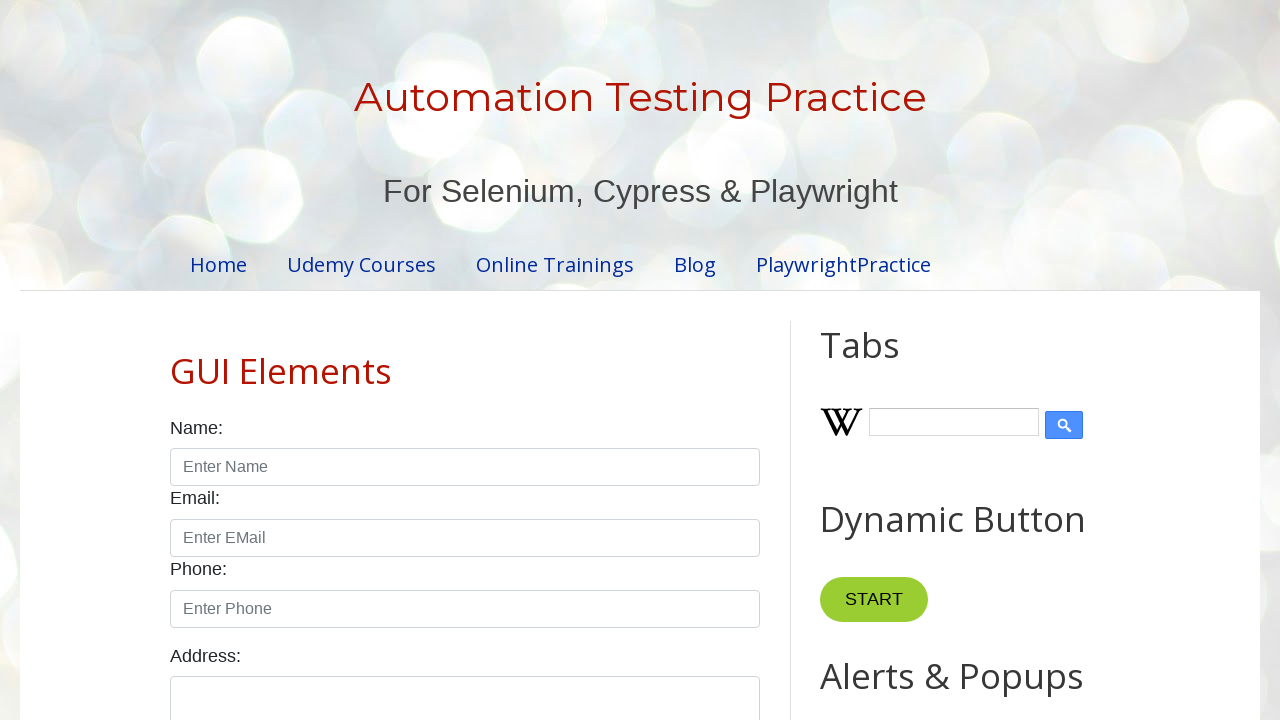

Opened a new browser window
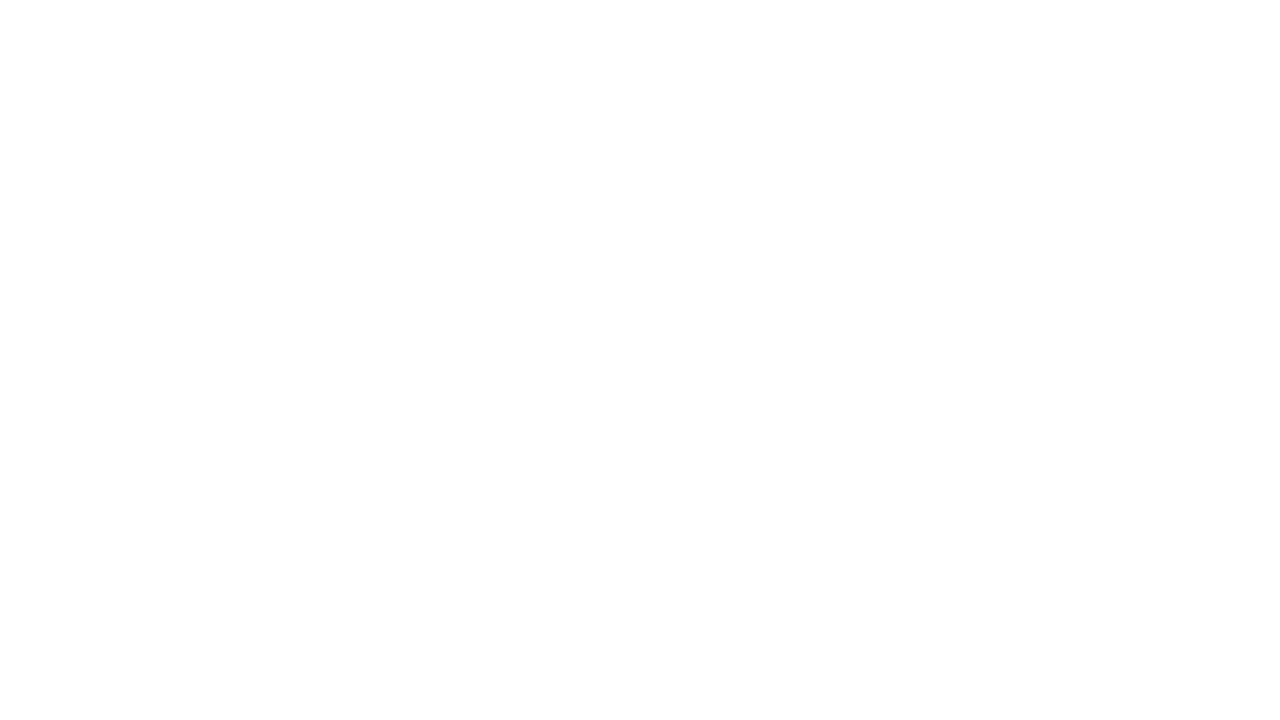

Navigated to https://orangehrmlive.com in the new window
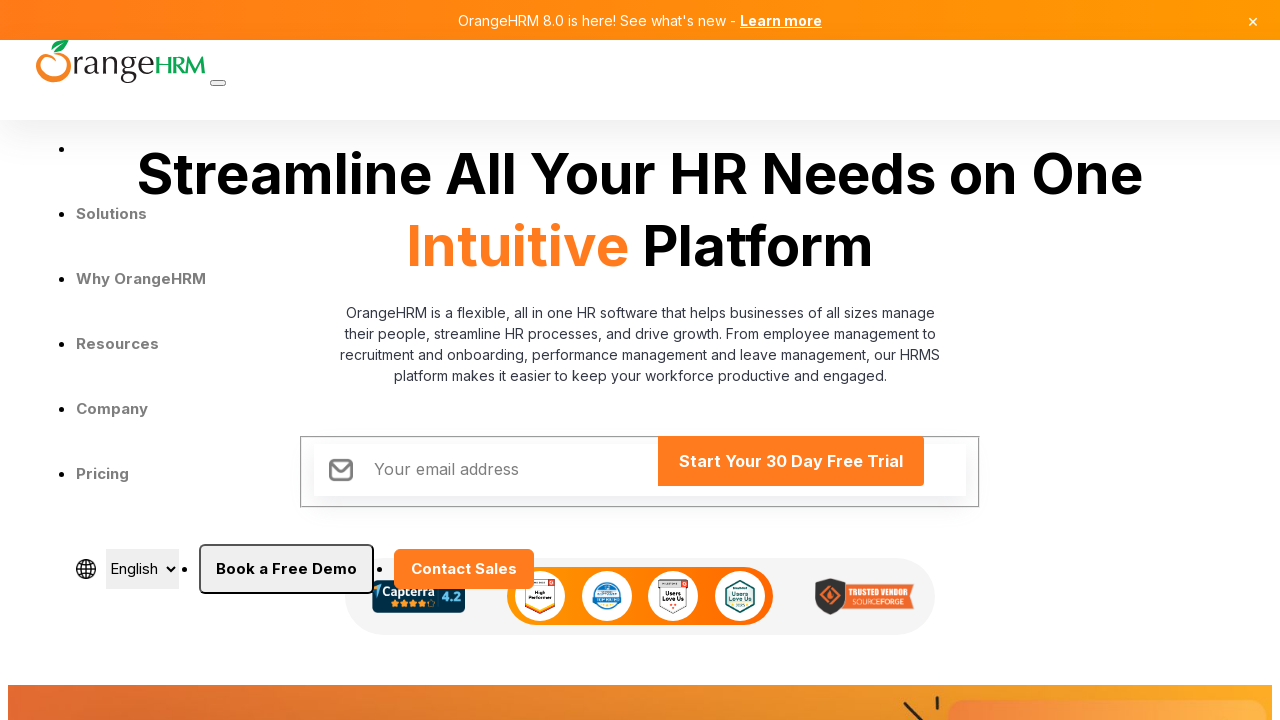

Waited for page DOM content to load
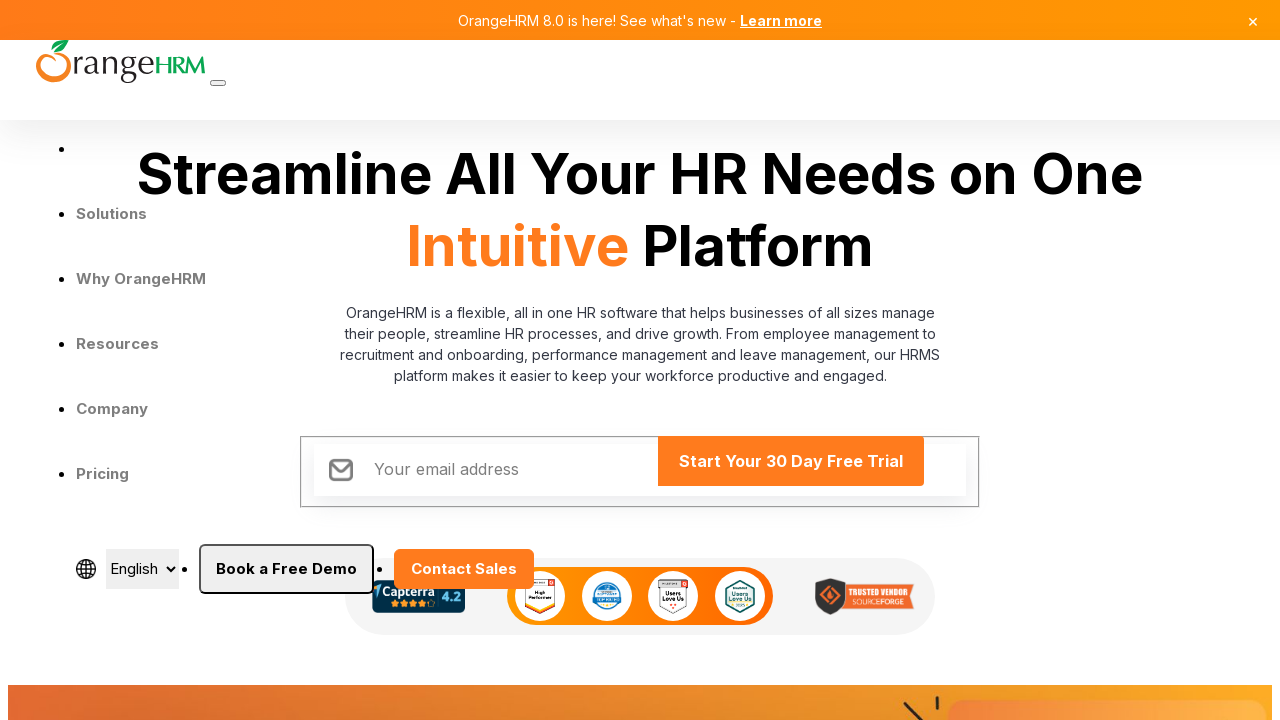

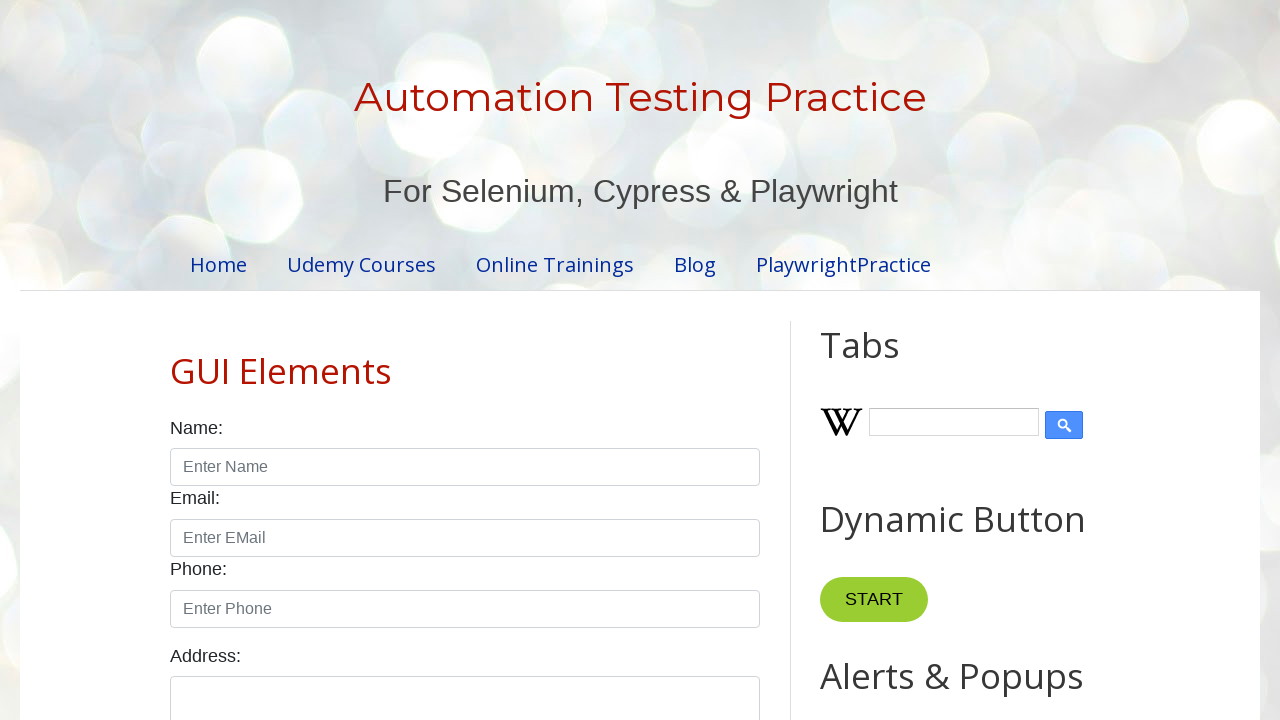